Tests accessibility, overflow, and overlap issues on the about page at mobile viewport (375x812)

Starting URL: https://businessinfinity.asisaga.com/about

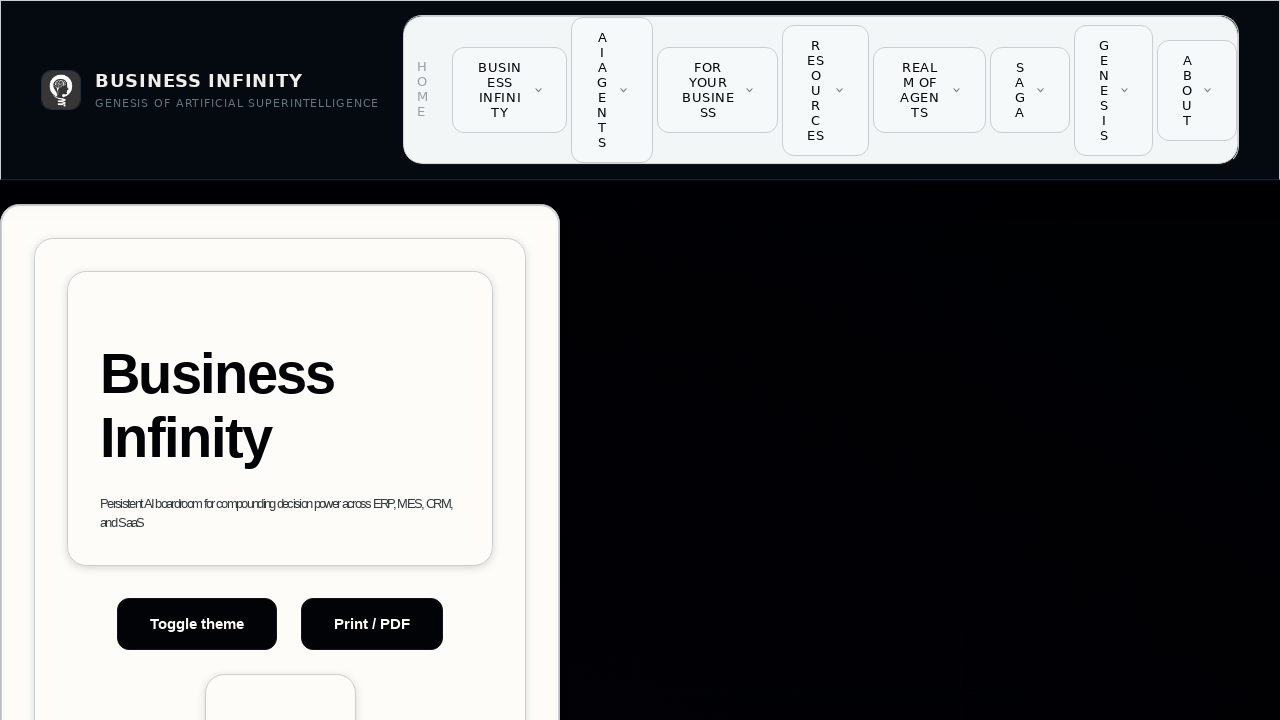

Set viewport to mobile size (375x812)
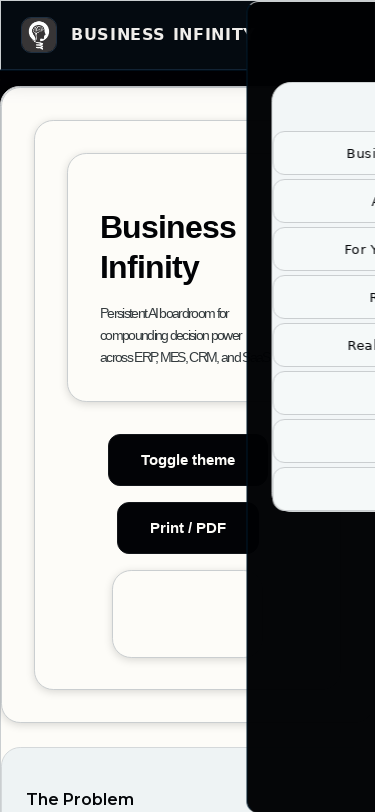

Page content loaded (domcontentloaded)
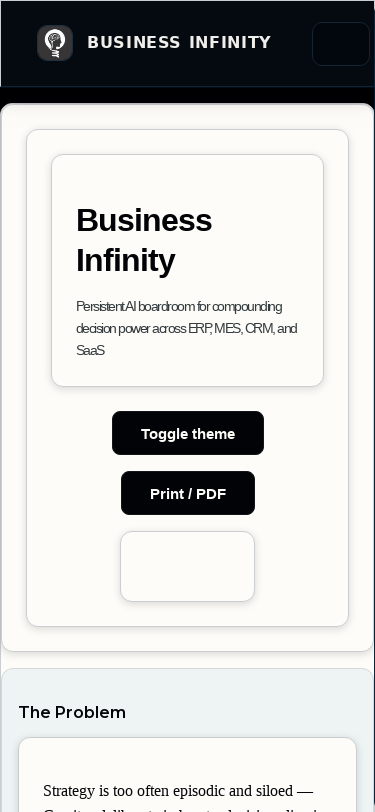

Main content body element is visible
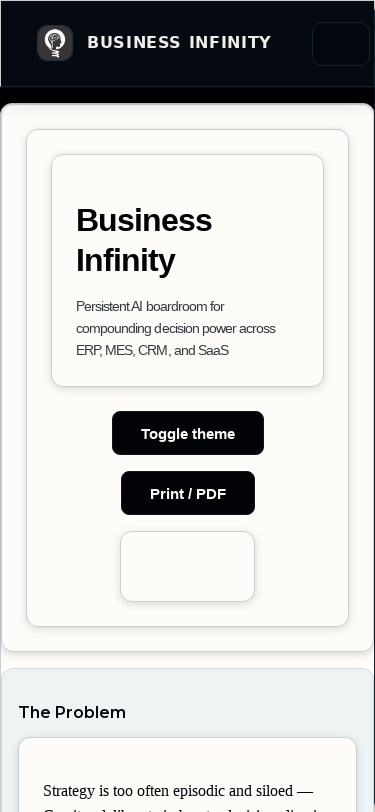

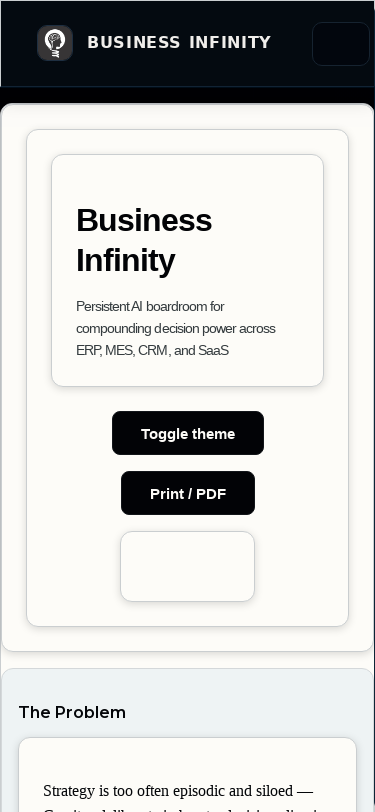